Tests various link interactions on a practice page including clicking links, checking broken links, and counting links on the page

Starting URL: https://www.leafground.com/link.xhtml

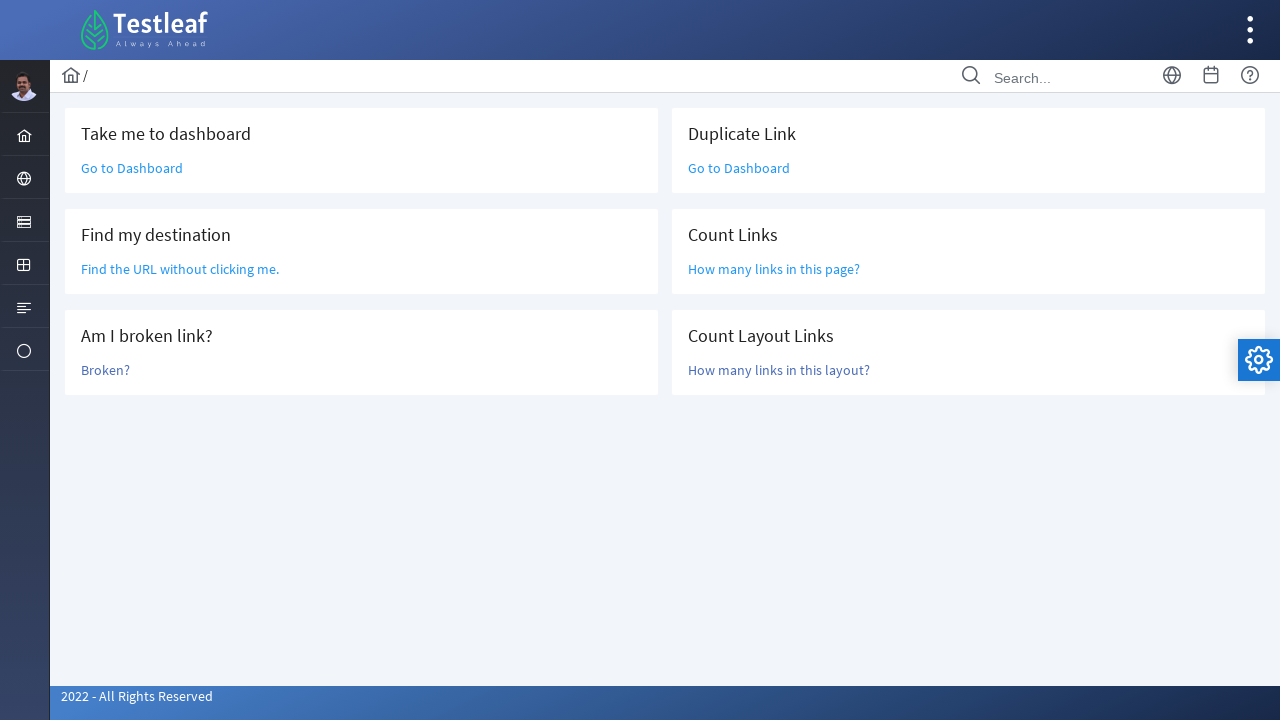

Clicked 'Go to Dashboard' link at (132, 168) on text=Go to Dashboard
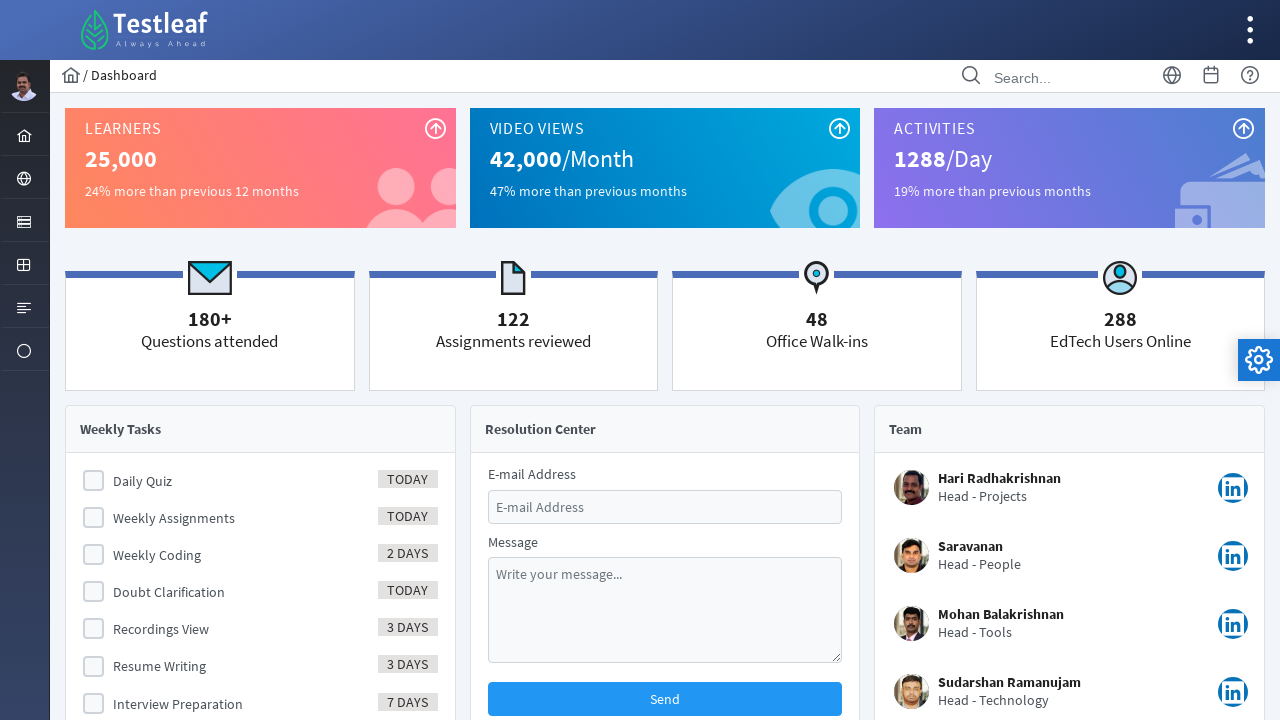

Navigated back from Dashboard
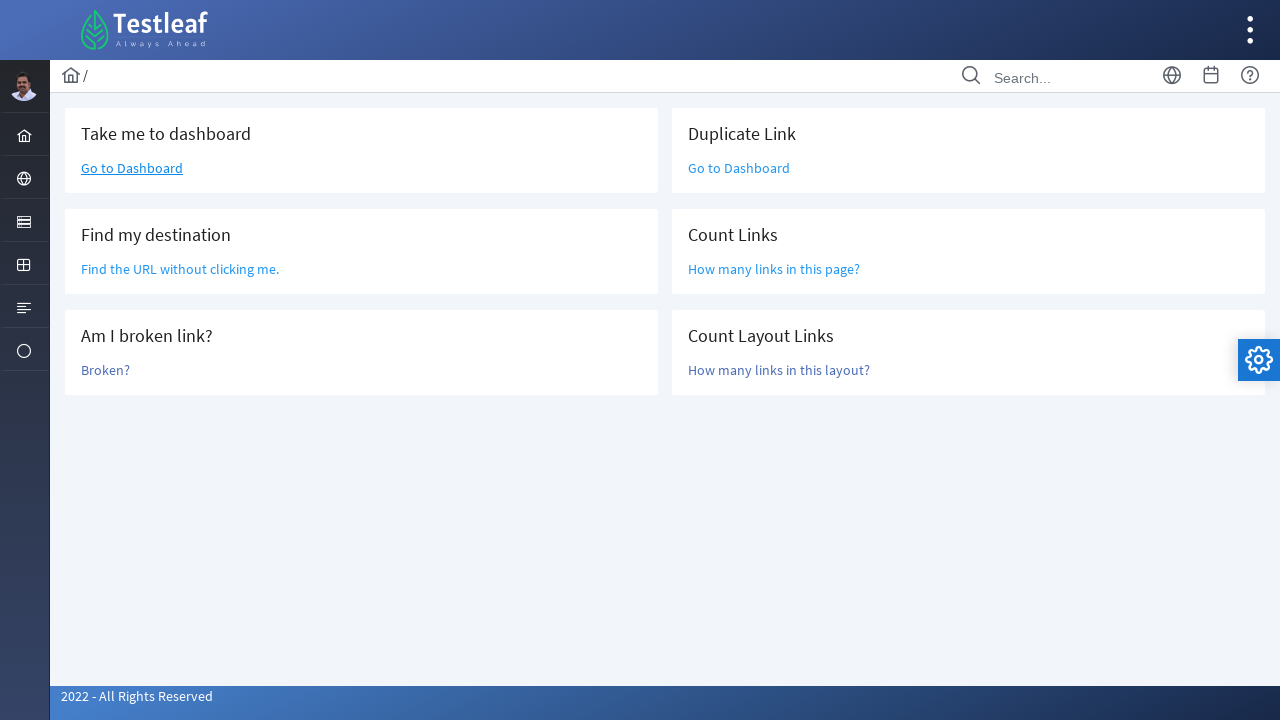

Located 'Find the URL without clicking me' link
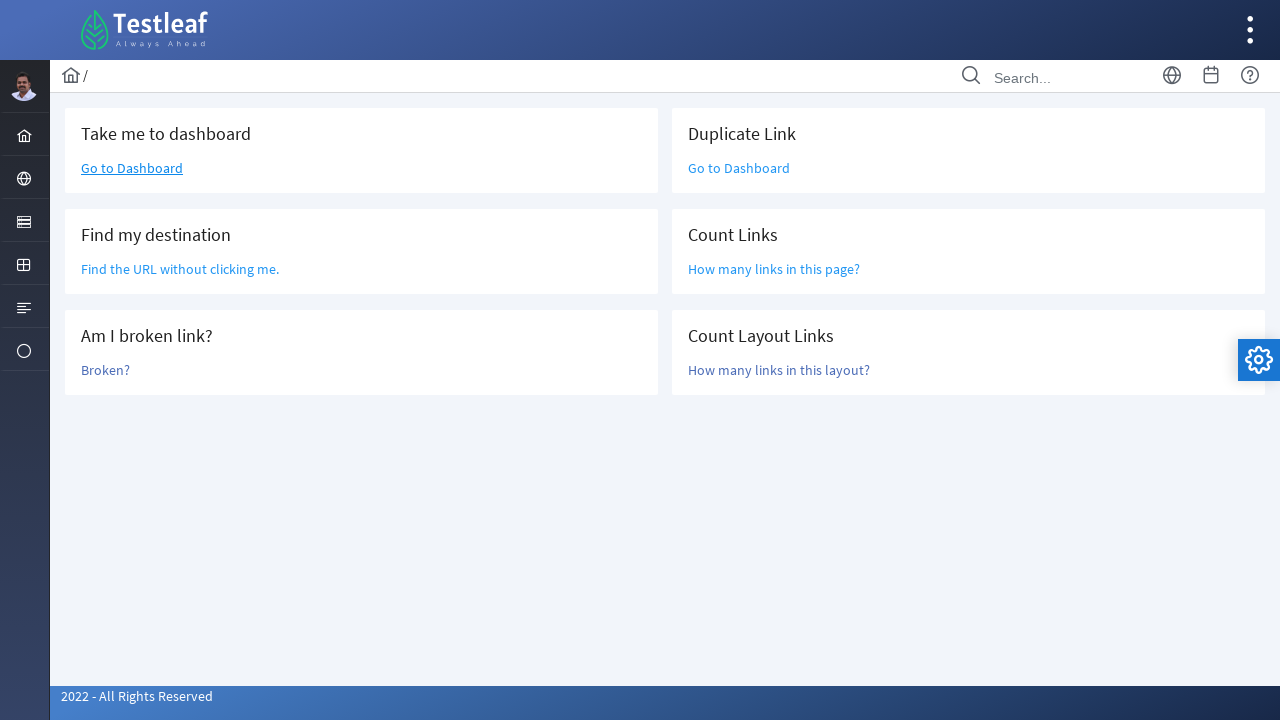

Retrieved href attribute: /grid.xhtml
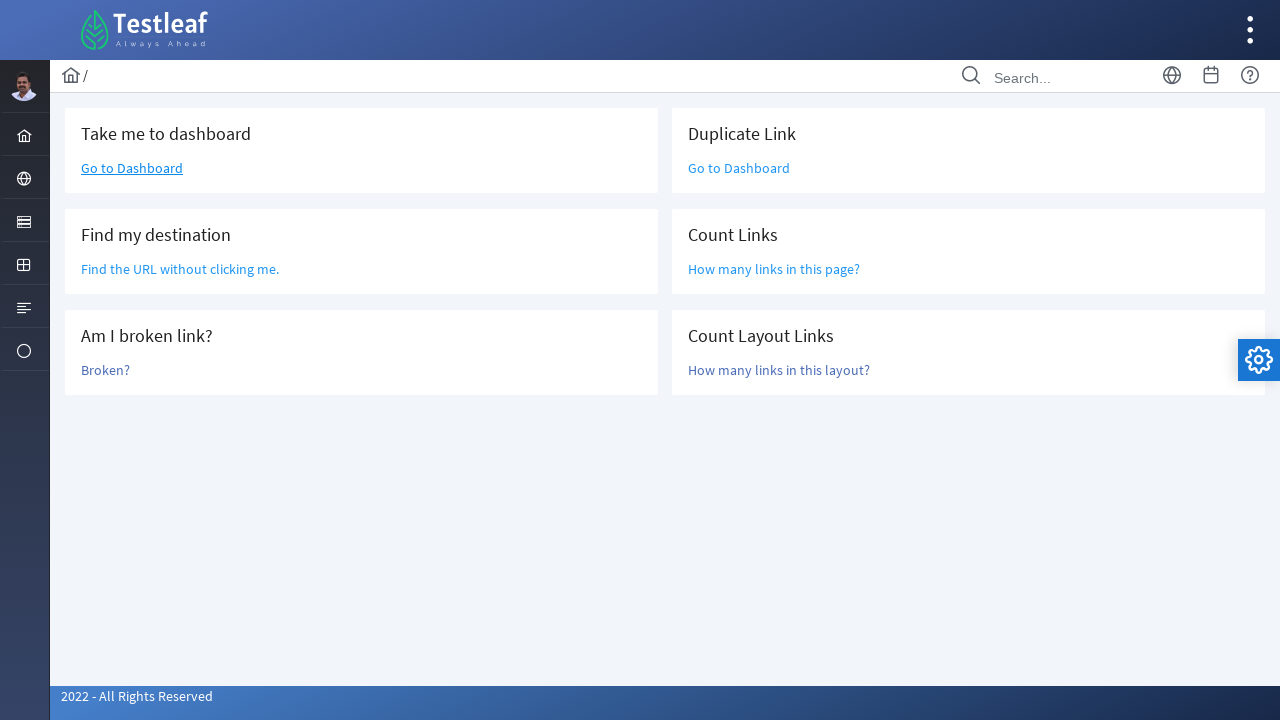

Clicked 'Broken?' link to check if it's broken at (106, 370) on text=Broken?
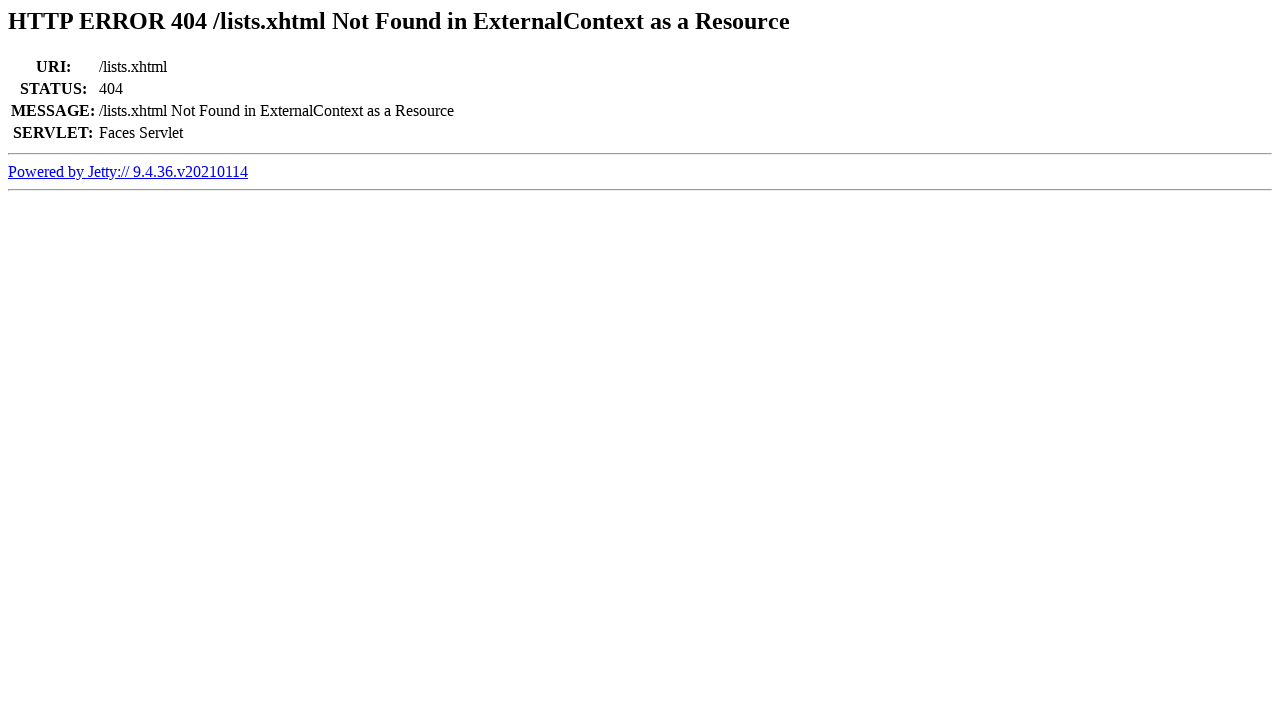

Retrieved page title: Error 404 /lists.xhtml Not Found in ExternalContext as a Resource
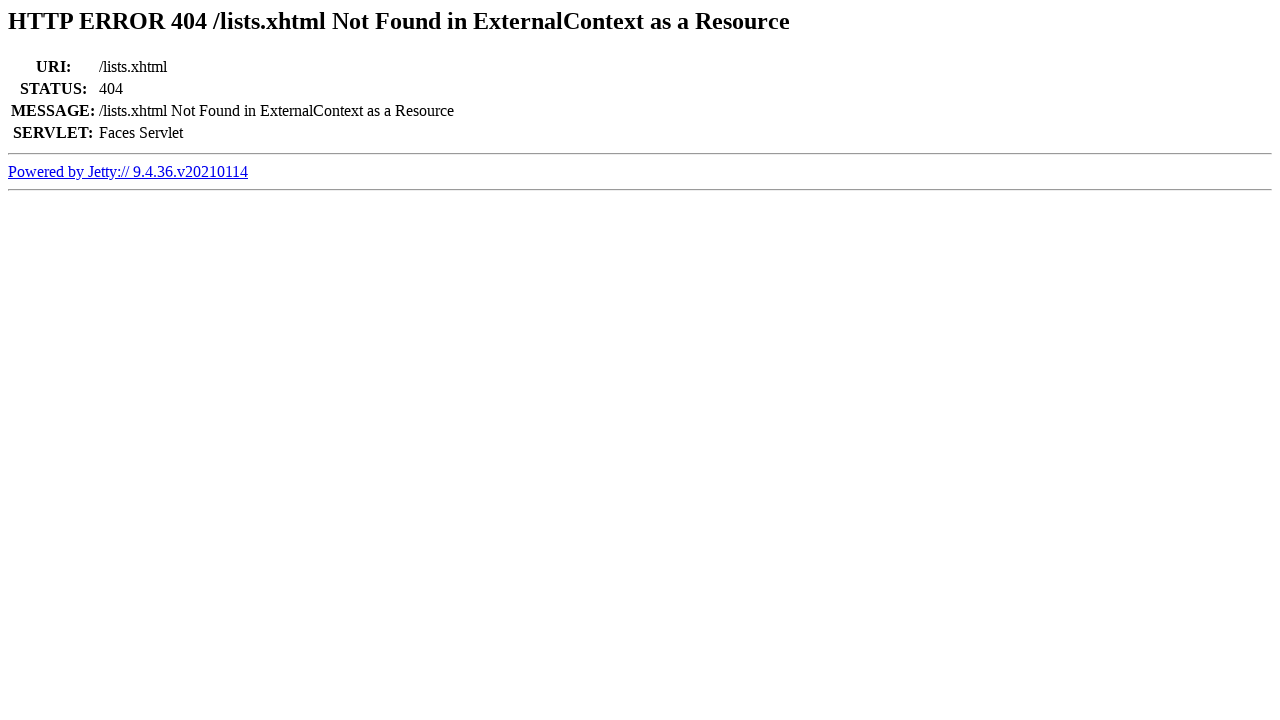

Confirmed link is broken (404 in title)
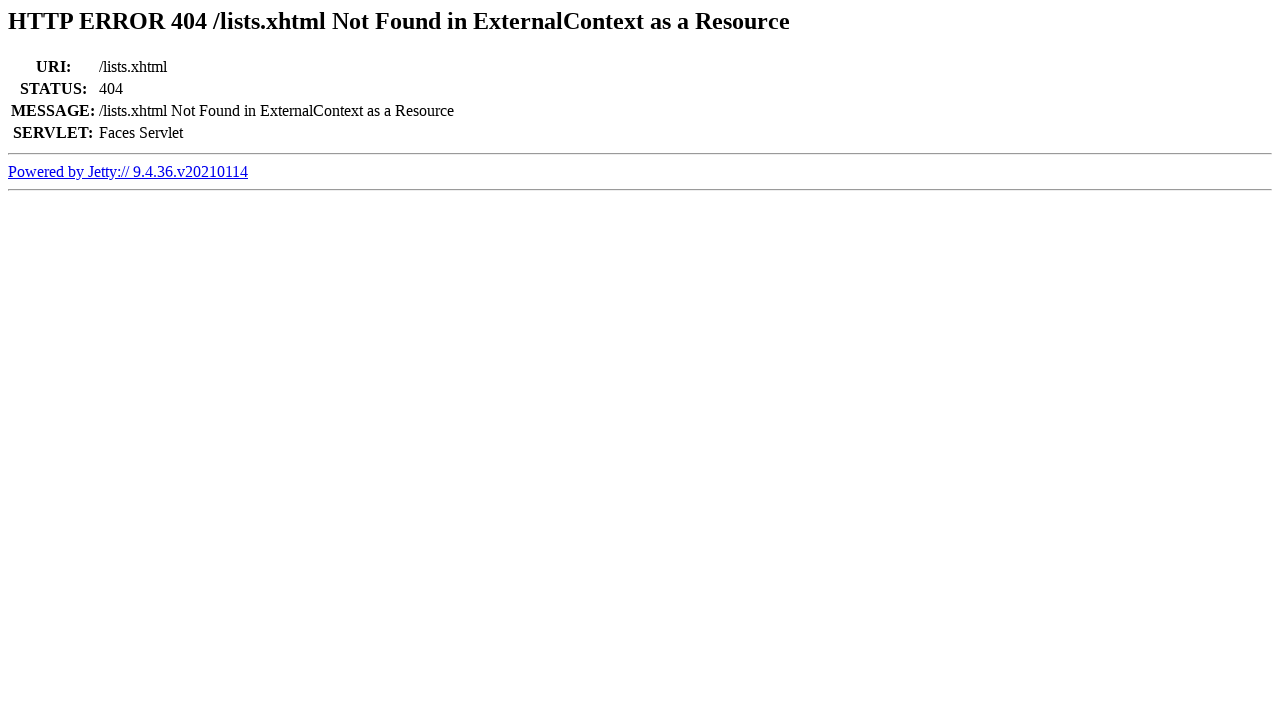

Navigated back from broken link check
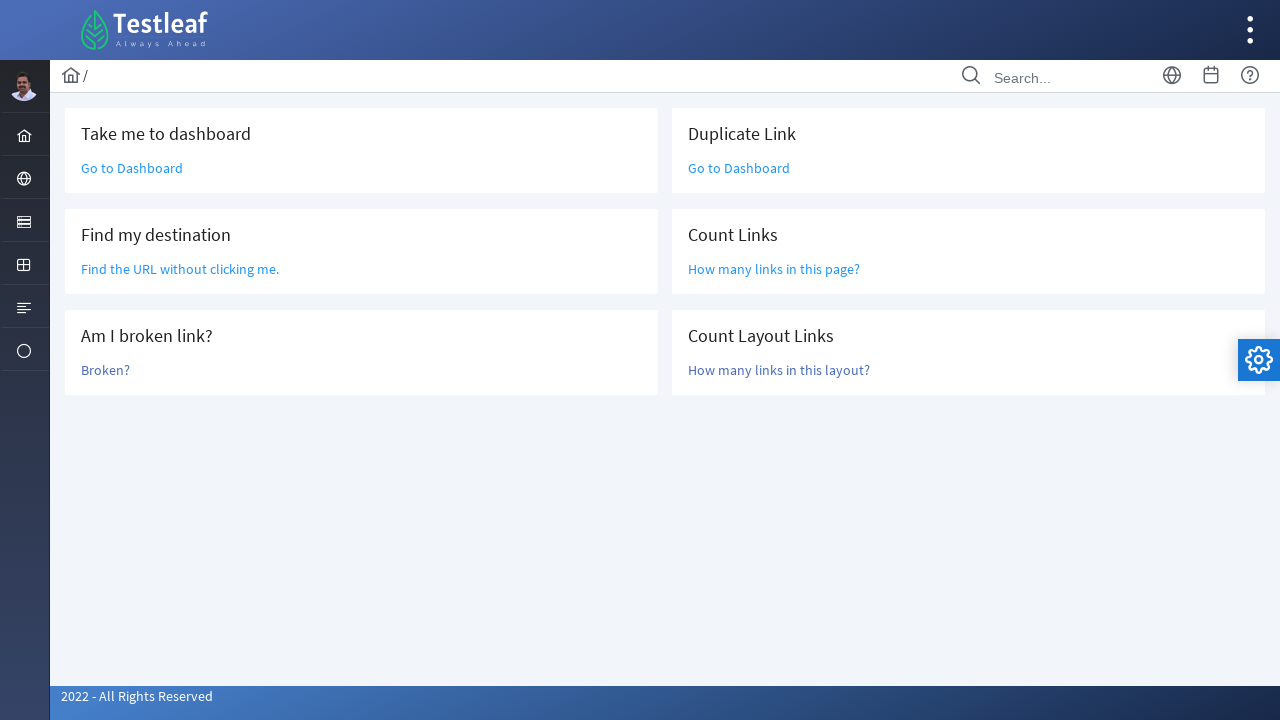

Clicked 'Go to Dashboard' link again (duplicate link test) at (132, 168) on text=Go to Dashboard
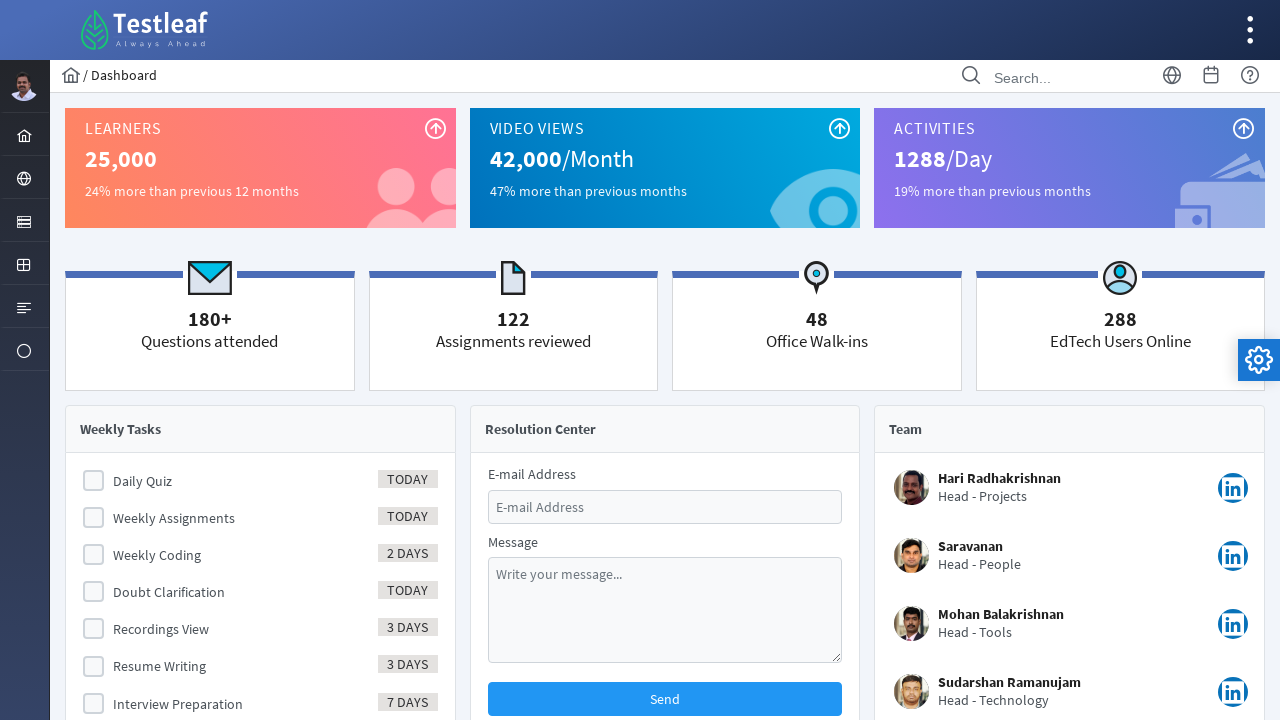

Navigated back from Dashboard (second time)
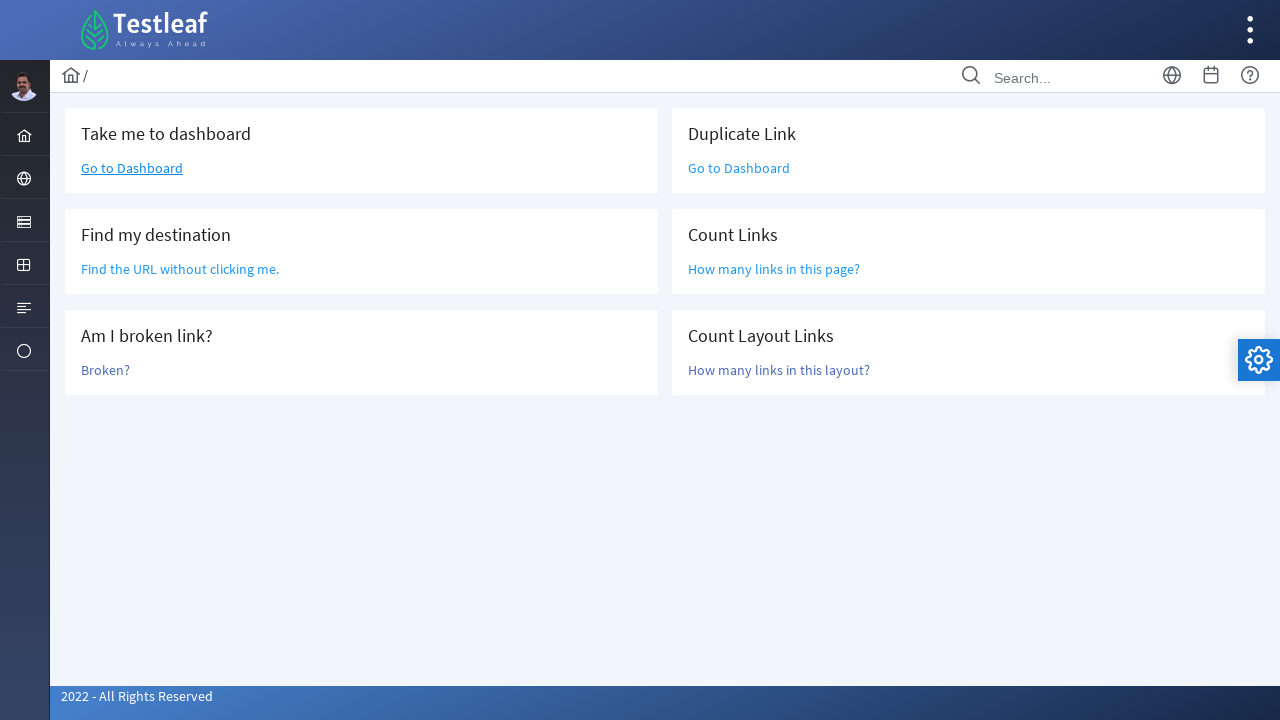

Located all links on the page
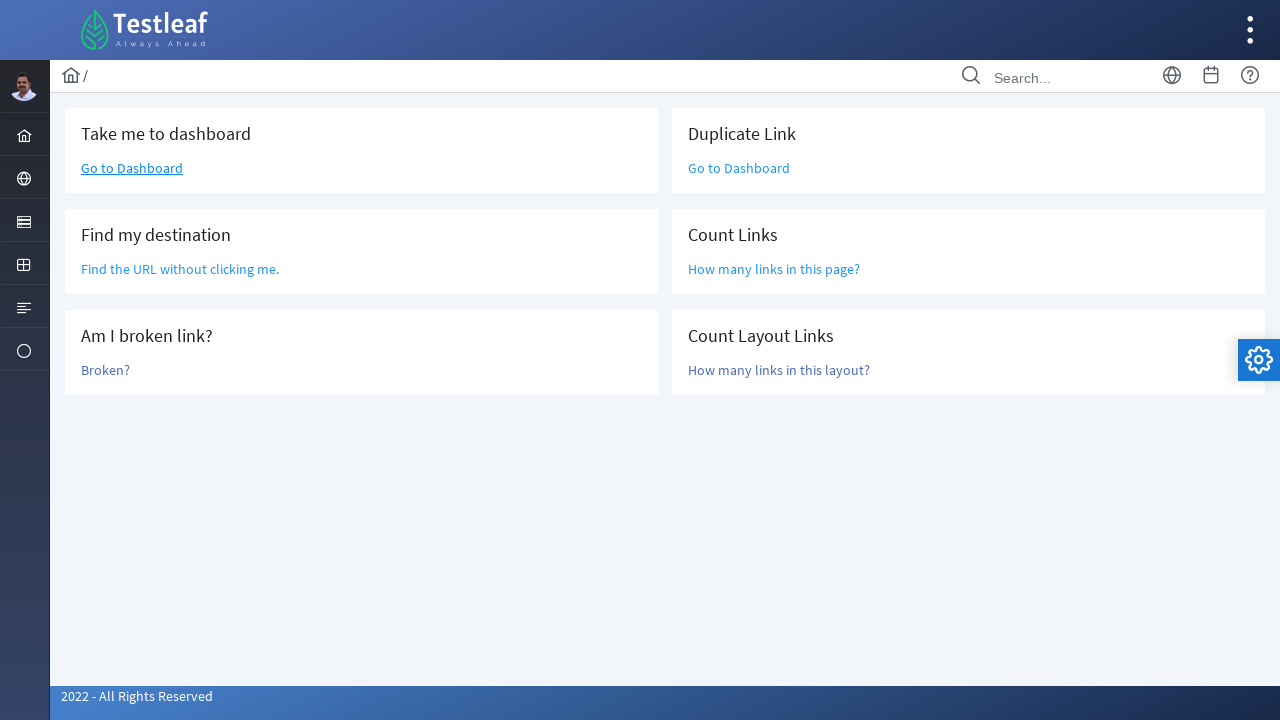

Counted total page links: 47
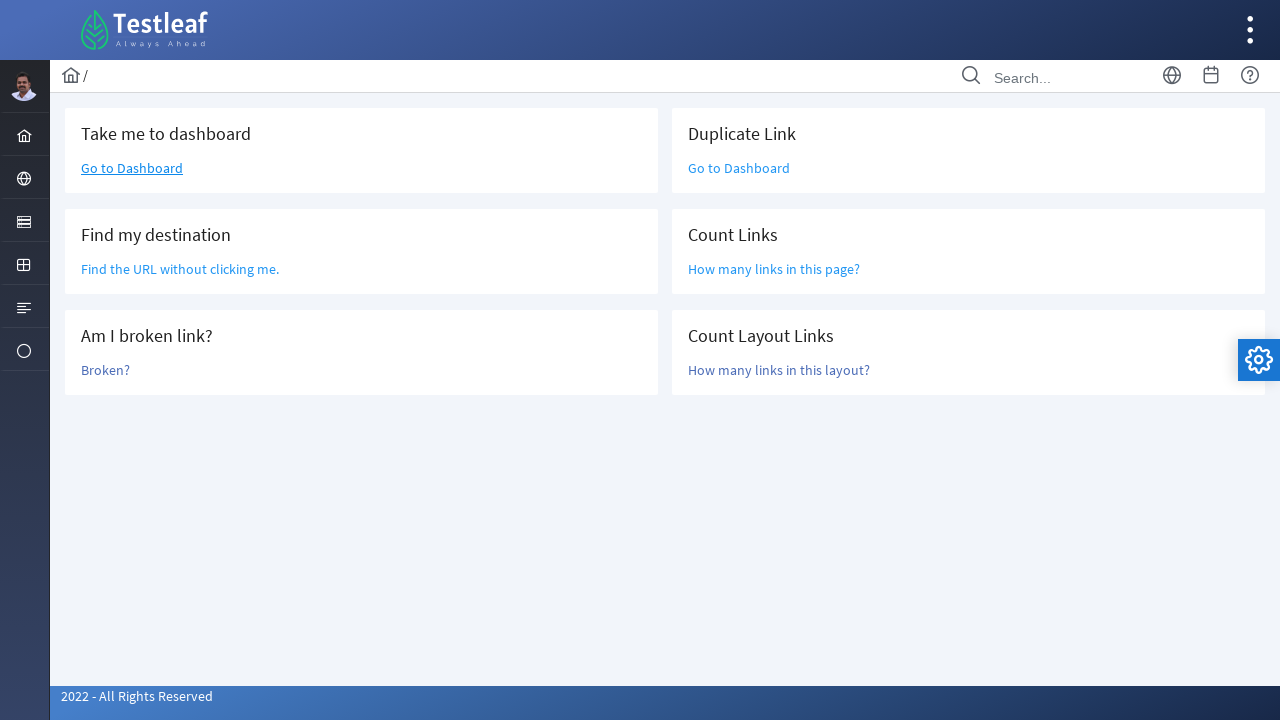

Located main content layout element
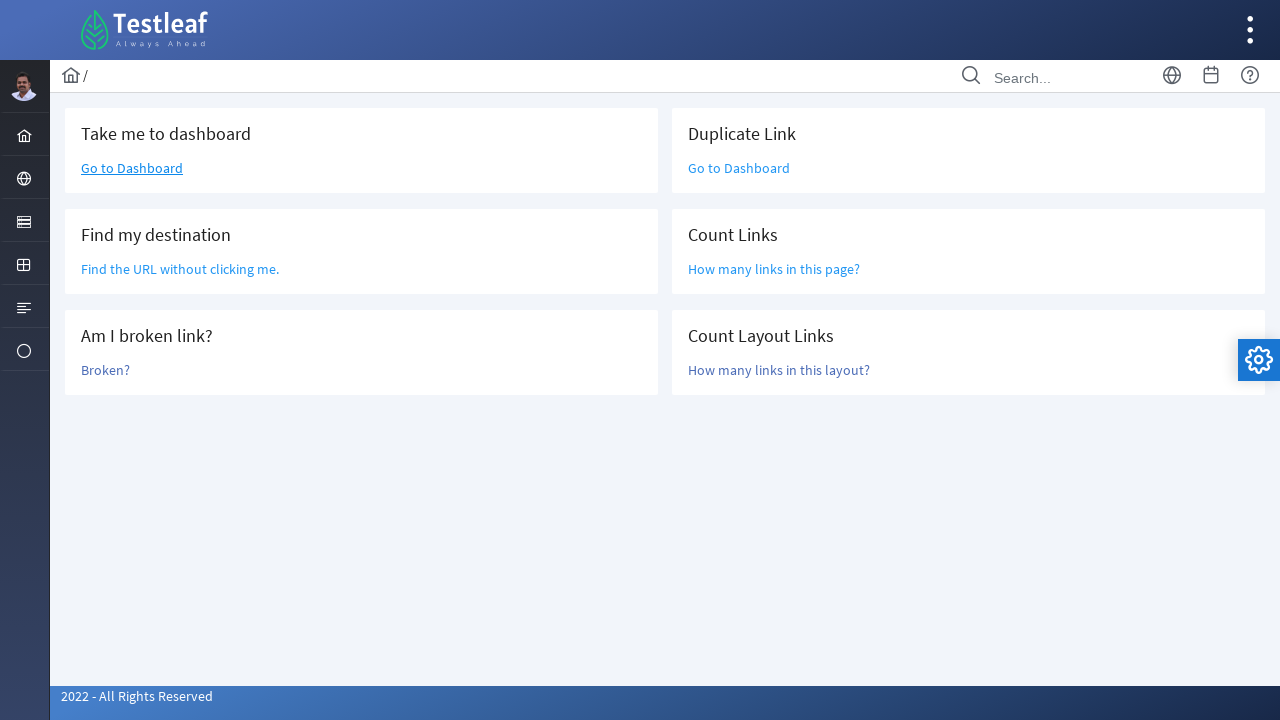

Counted layout links: 6
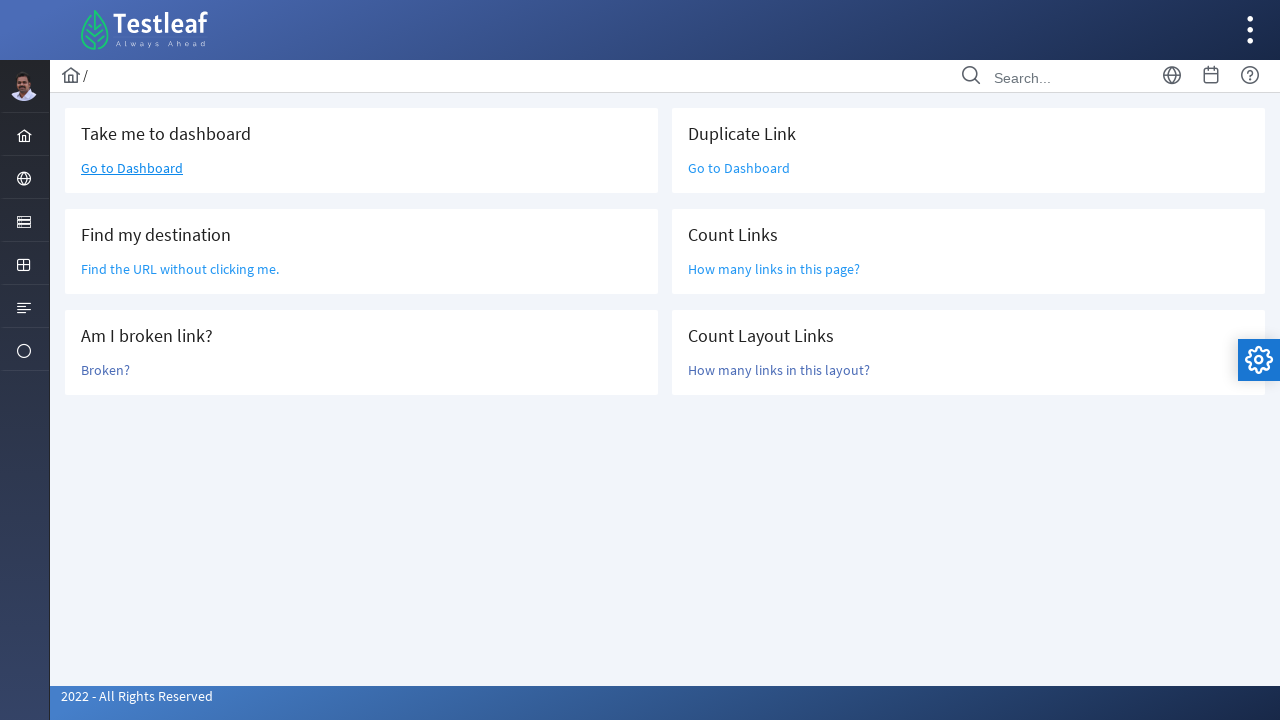

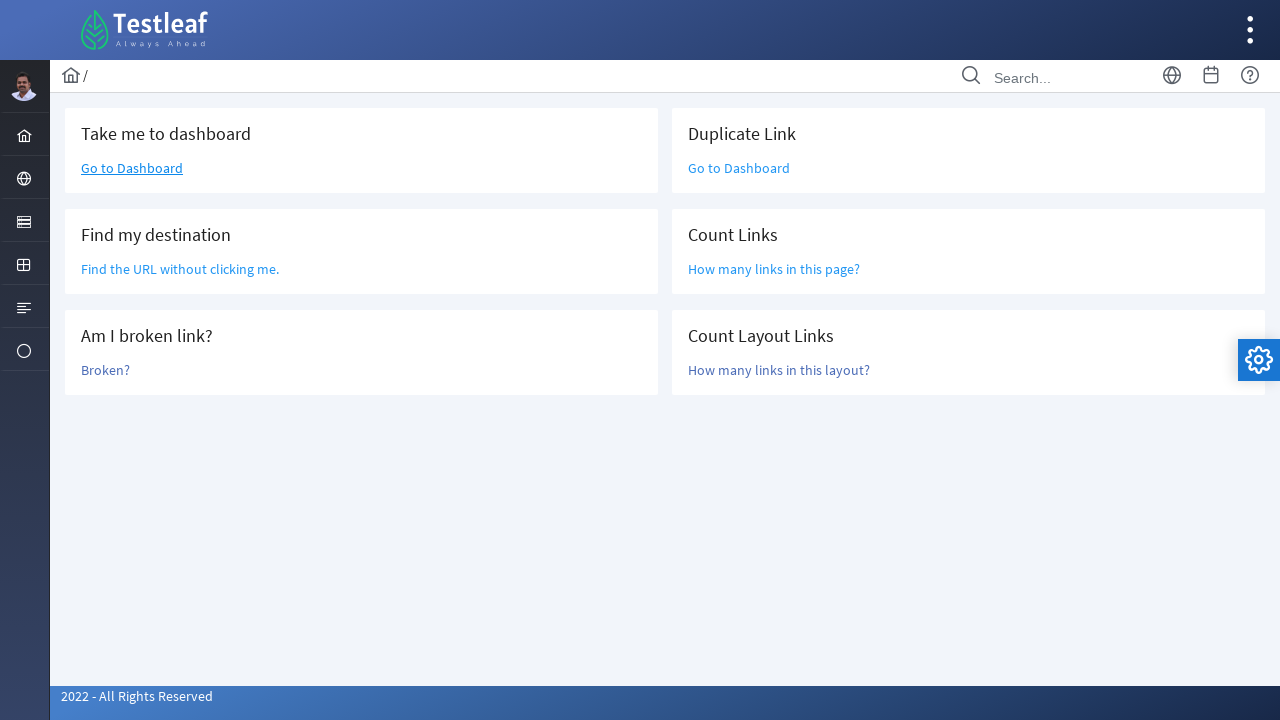